Tests accepting a JavaScript alert and verifying the success message

Starting URL: https://the-internet.herokuapp.com/javascript_alerts

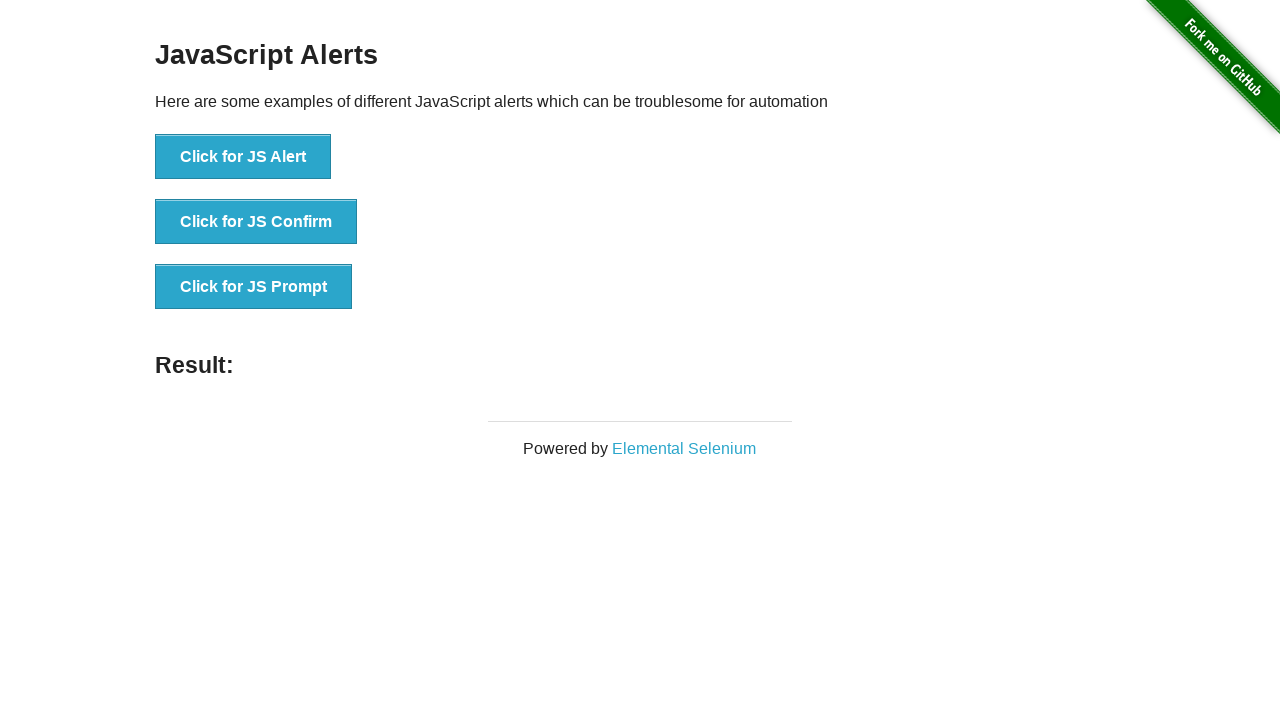

Clicked the JS Alert button at (243, 157) on text="Click for JS Alert"
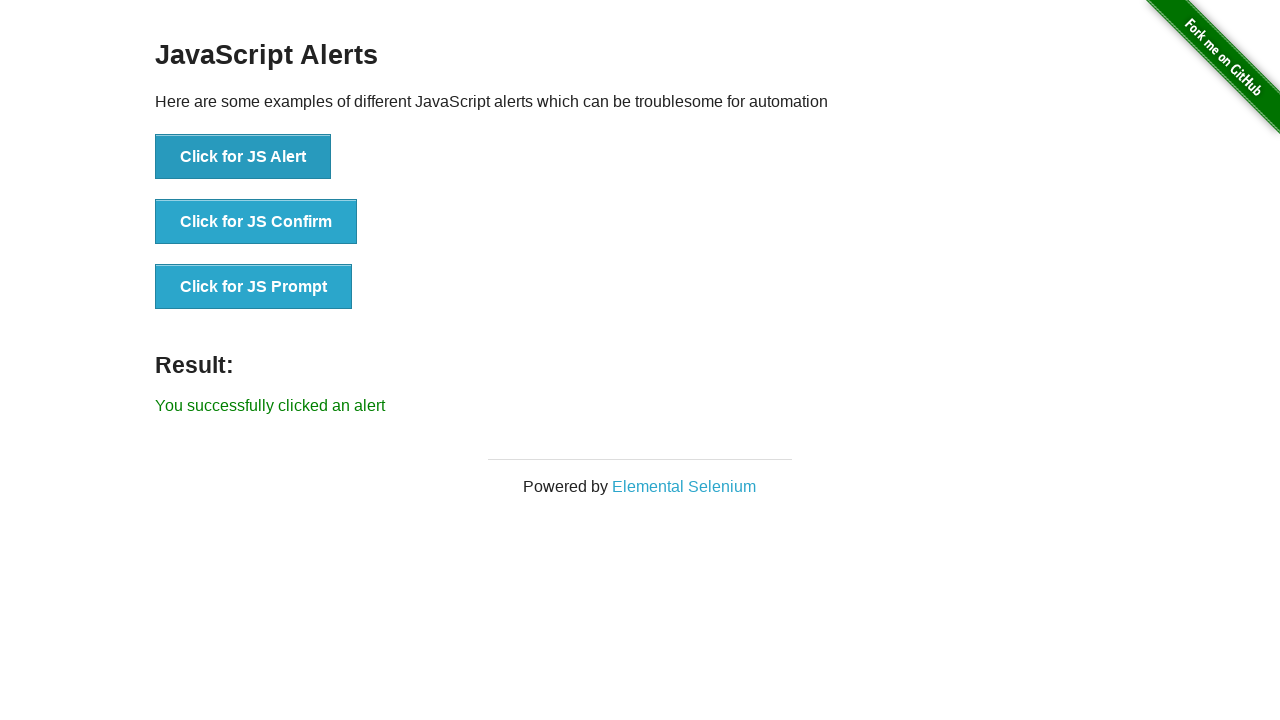

Set up dialog handler to accept alerts
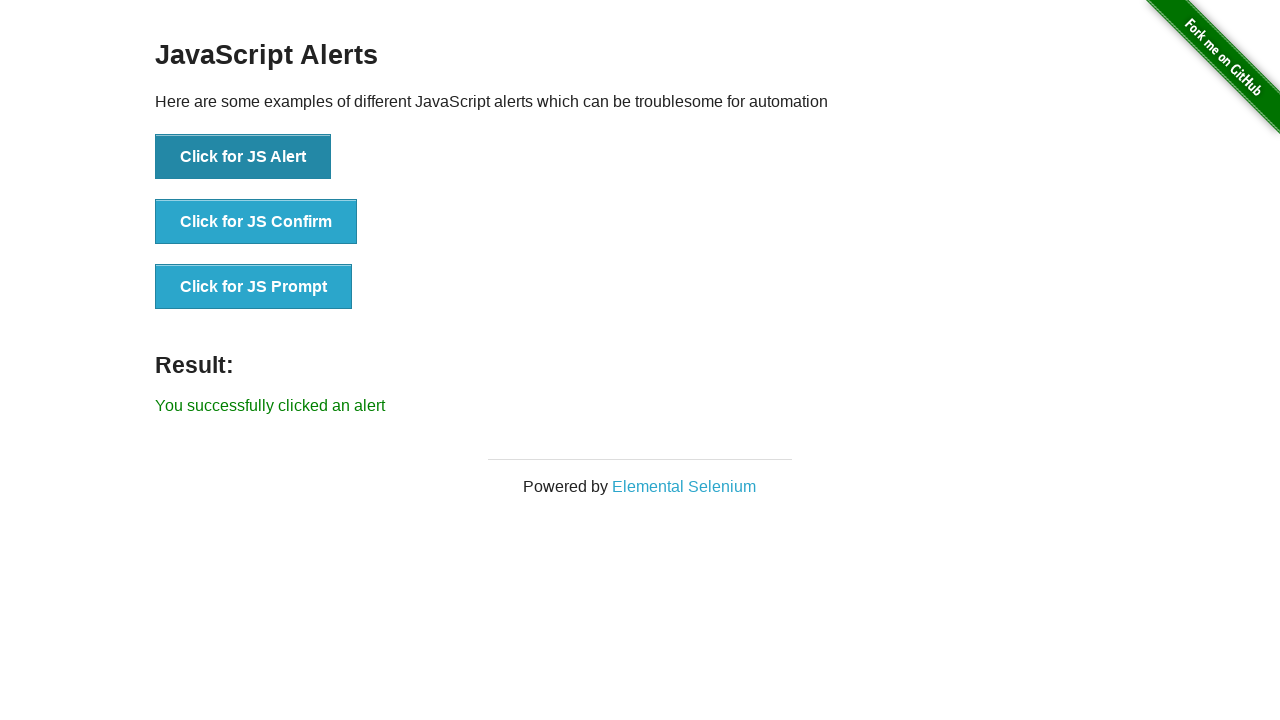

Retrieved result message text
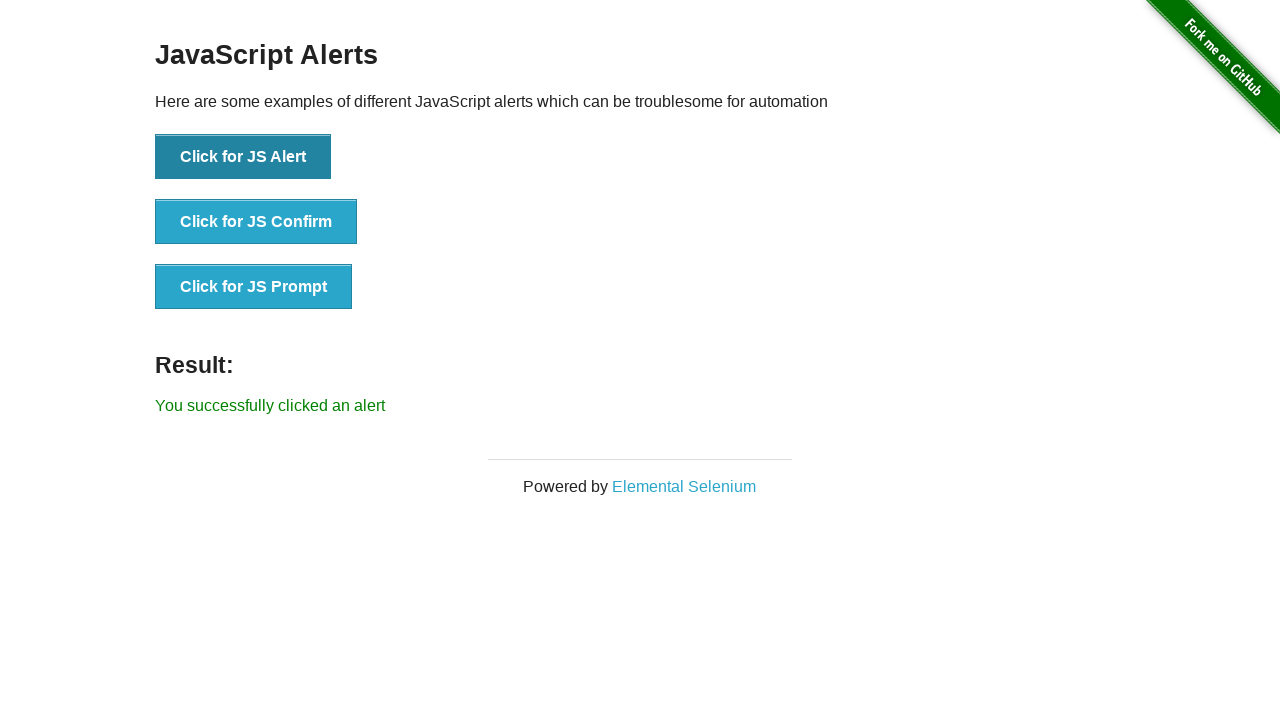

Verified success message matches expected text: 'You successfully clicked an alert'
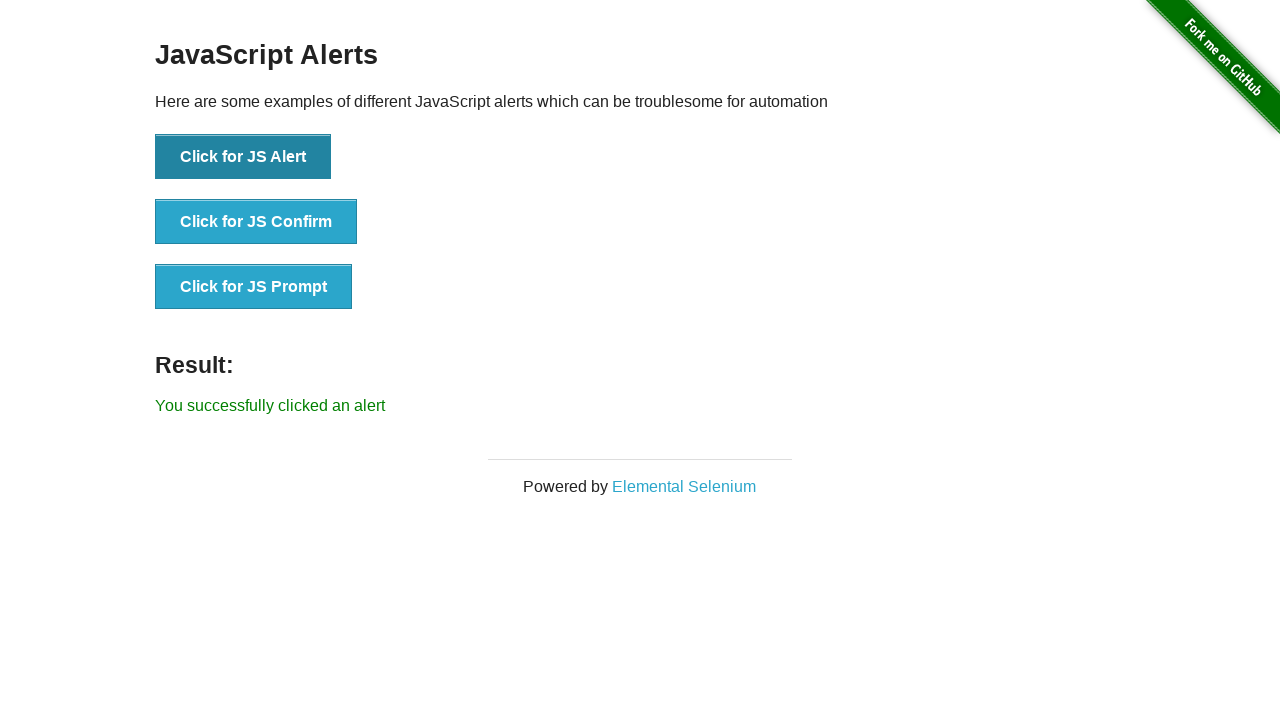

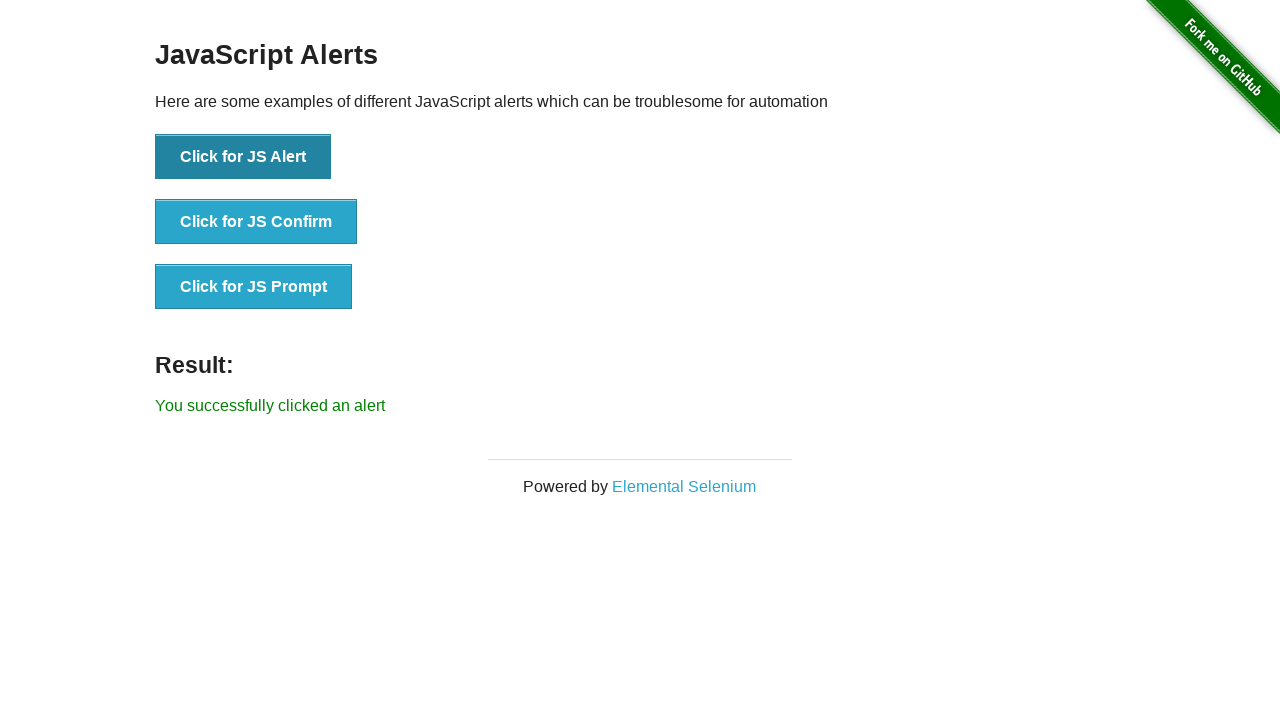